Navigates to Pepperfry website, attempts to close a notification popup if present, and clicks on the "Sell on Pepperfry" link

Starting URL: https://www.pepperfry.com/

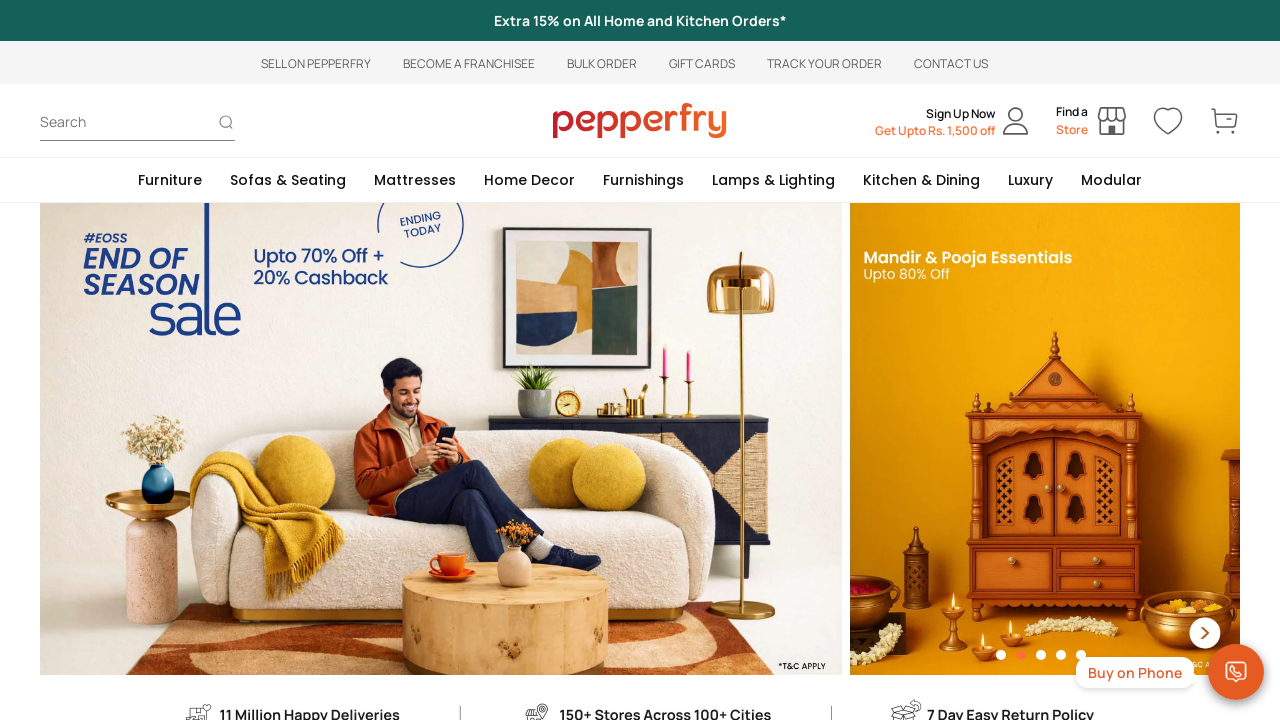

Waited 5 seconds for page to load
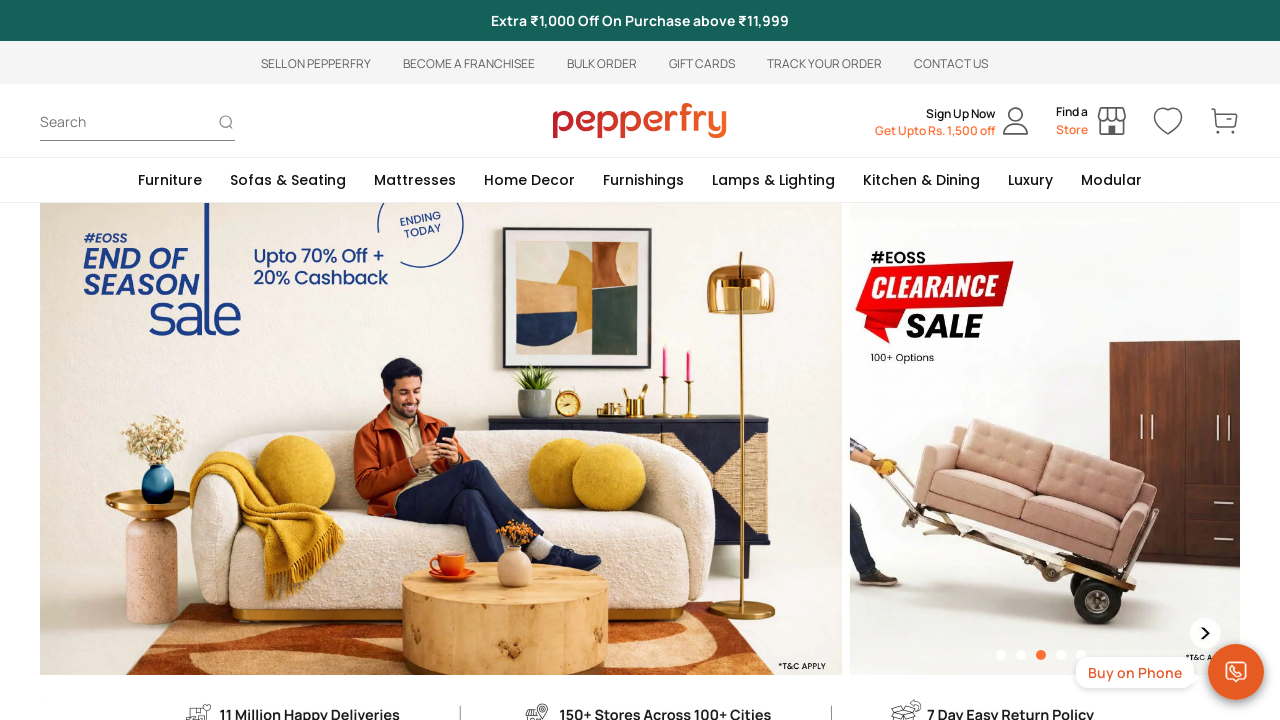

Notification frame found but close button not visible
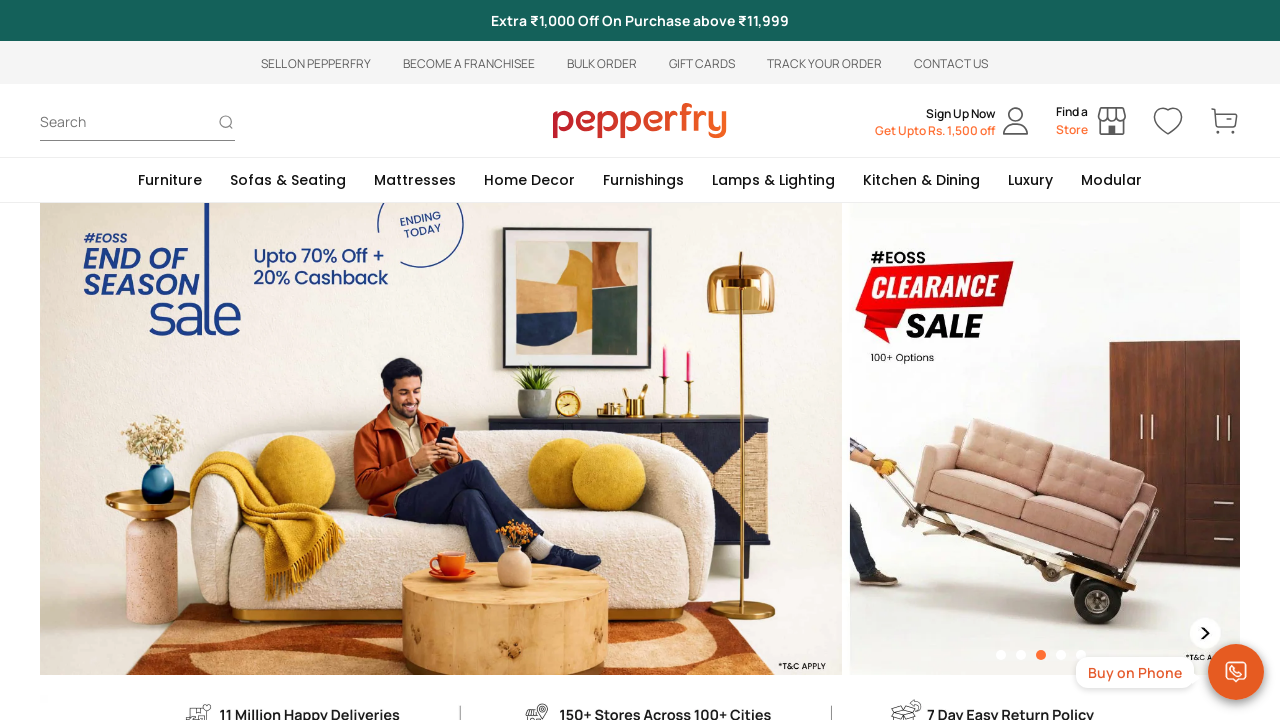

Waited 5 seconds before clicking sell link
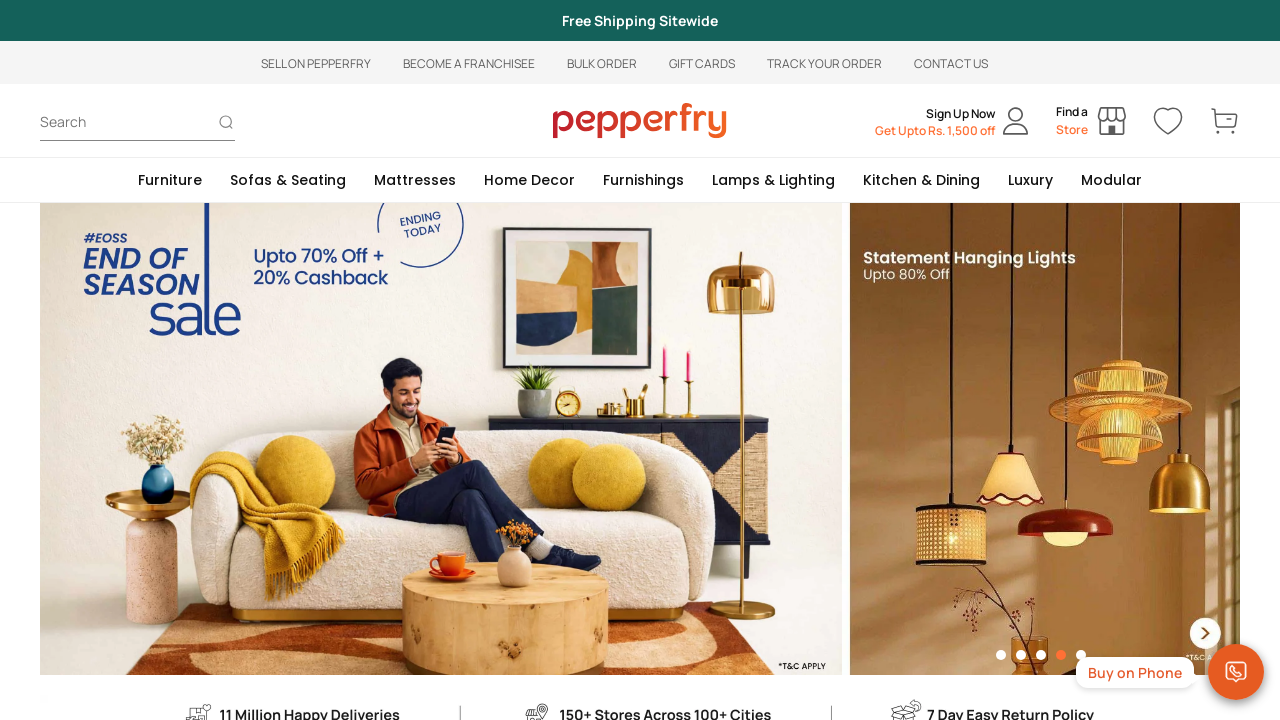

Clicked on 'Sell on Pepperfry' link at (640, 274) on xpath=//div[text()='Sell on Pepperfry']
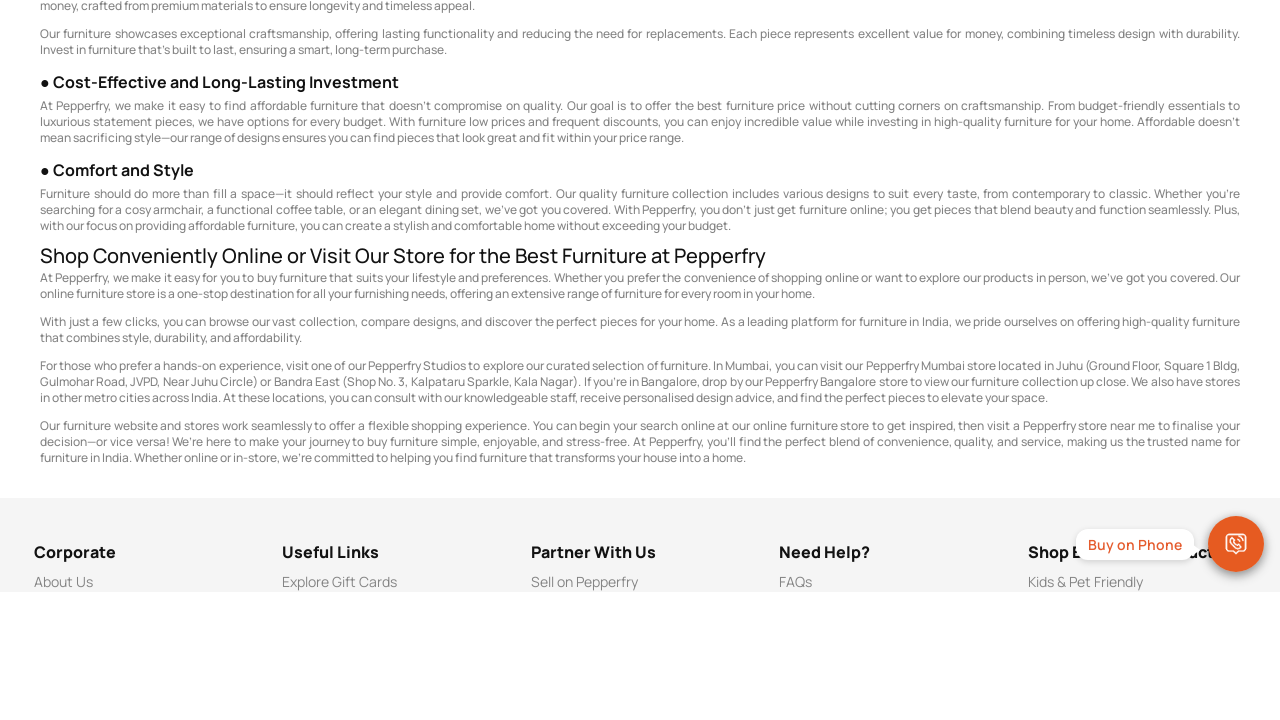

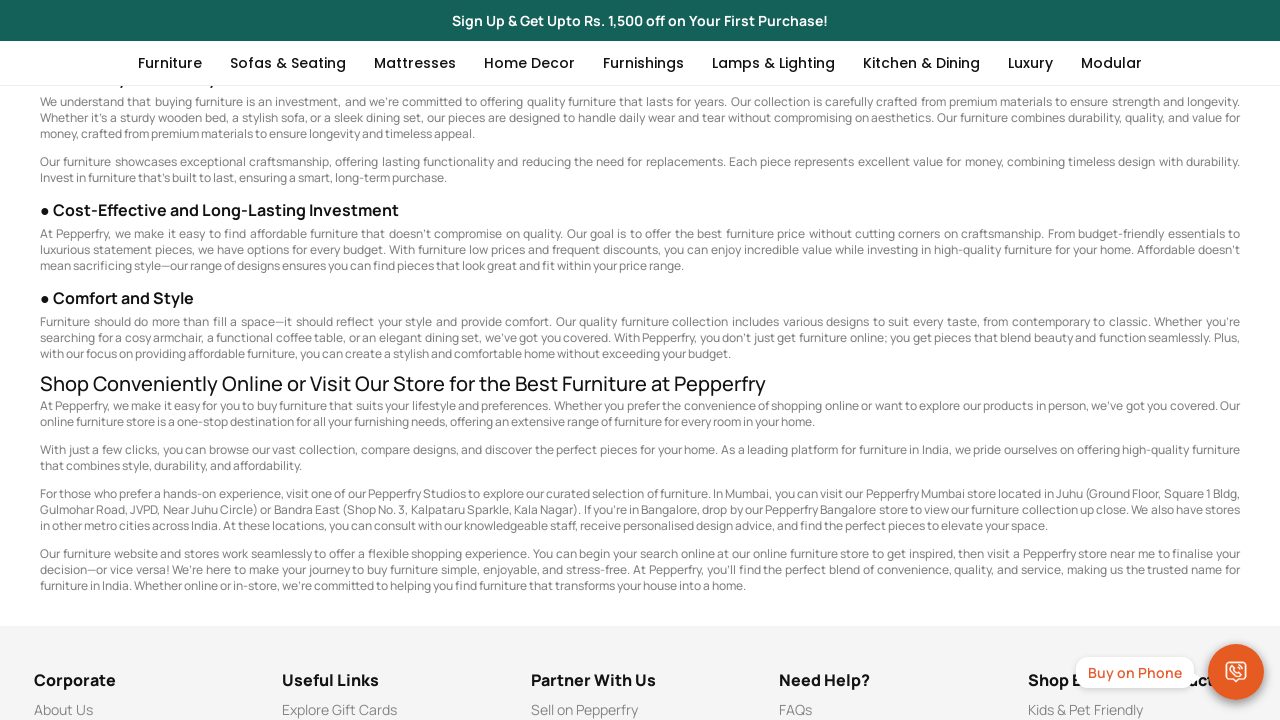